Tests dynamic controls on a training page by toggling a checkbox visibility - clicks a toggle button to hide a checkbox, waits for it to disappear, then clicks again to show it and waits for it to reappear.

Starting URL: https://v1.training-support.net/selenium/dynamic-controls

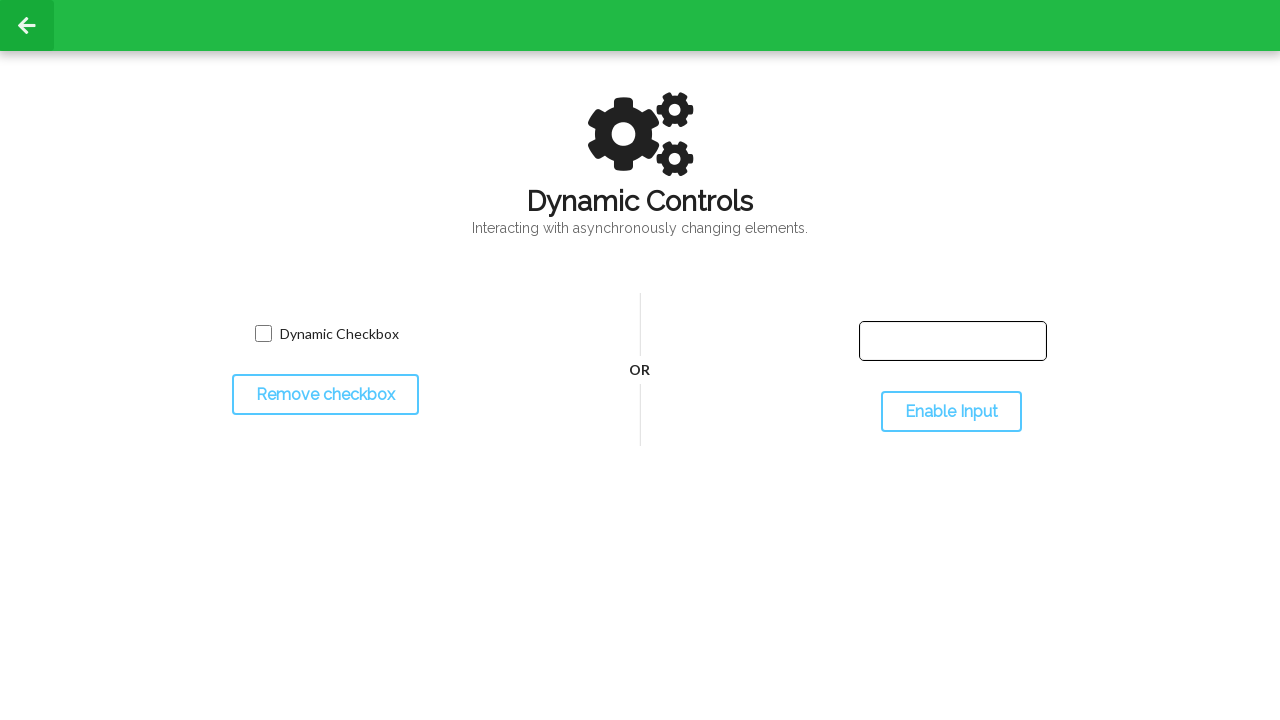

Clicked toggle button to hide the checkbox at (325, 395) on #toggleCheckbox
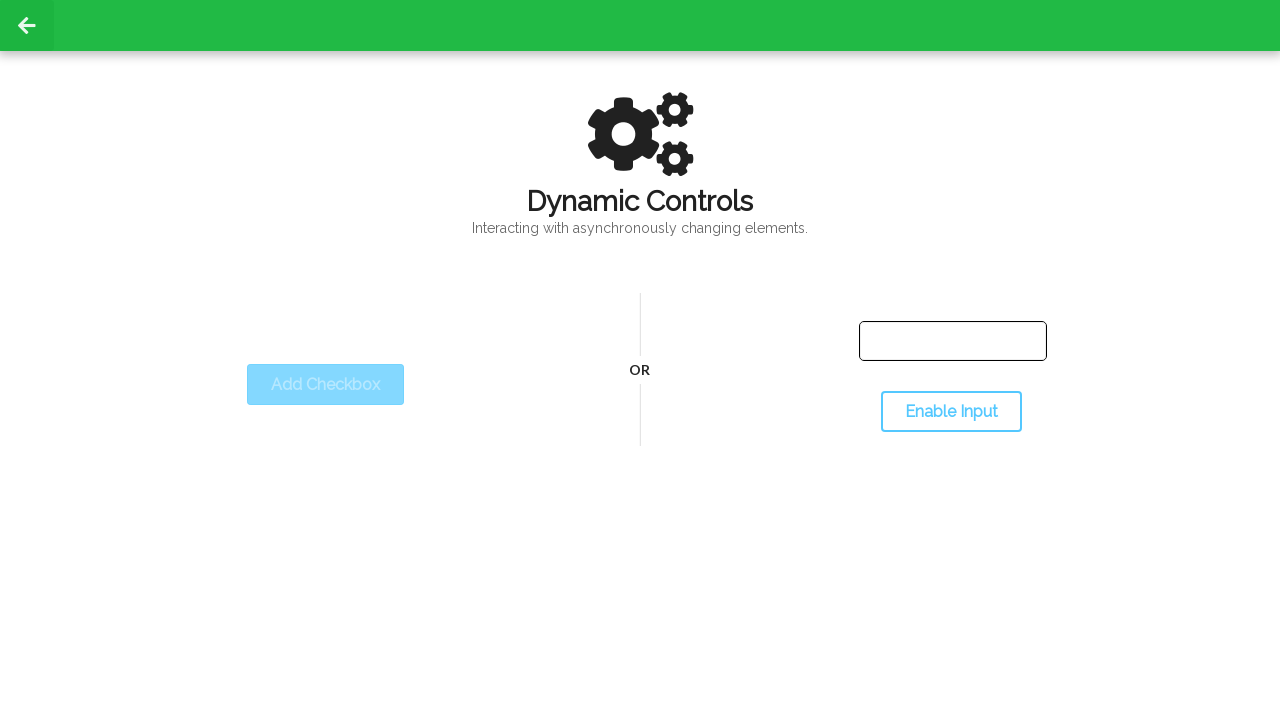

Waited for dynamic checkbox to become hidden
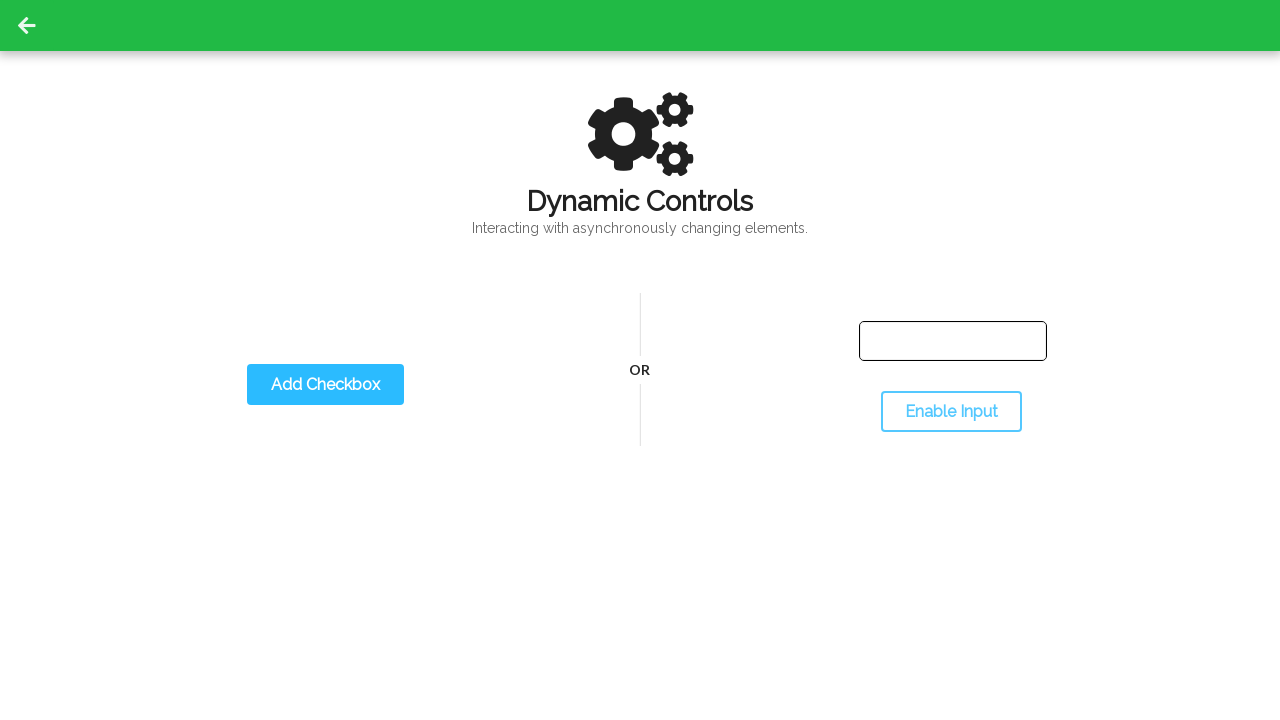

Clicked toggle button again to show the checkbox at (325, 385) on #toggleCheckbox
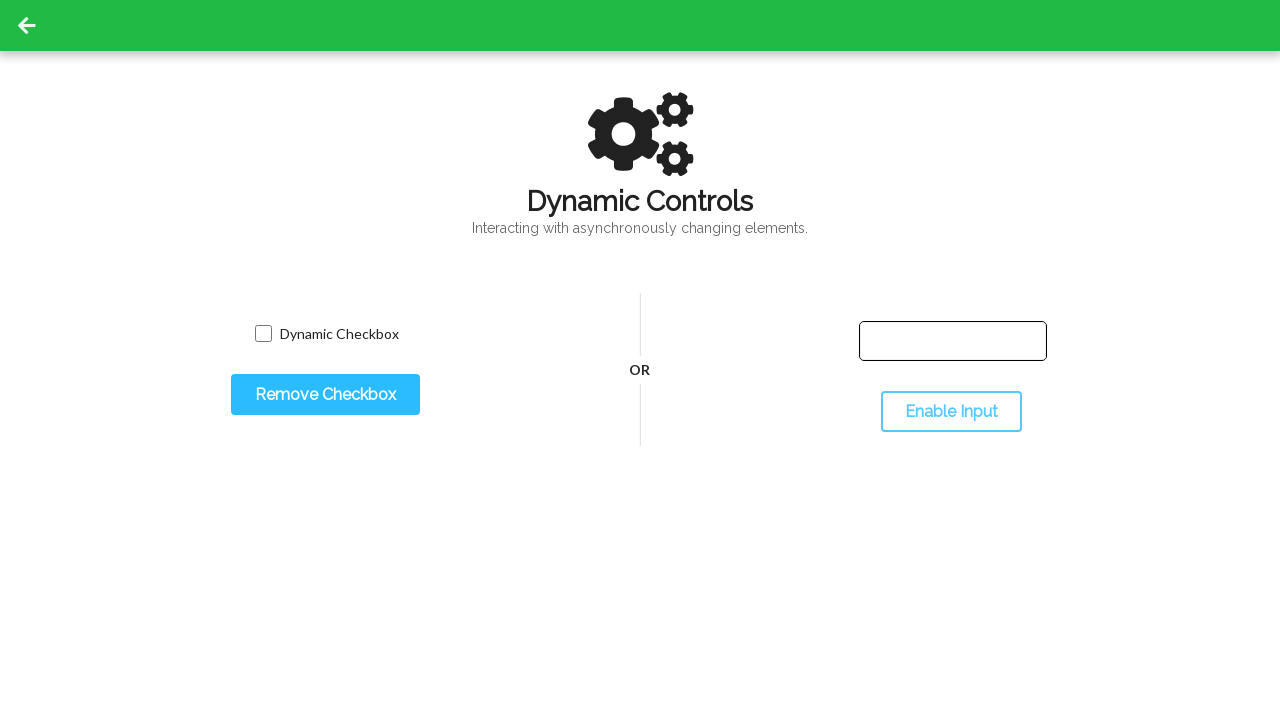

Waited for dynamic checkbox to become visible again
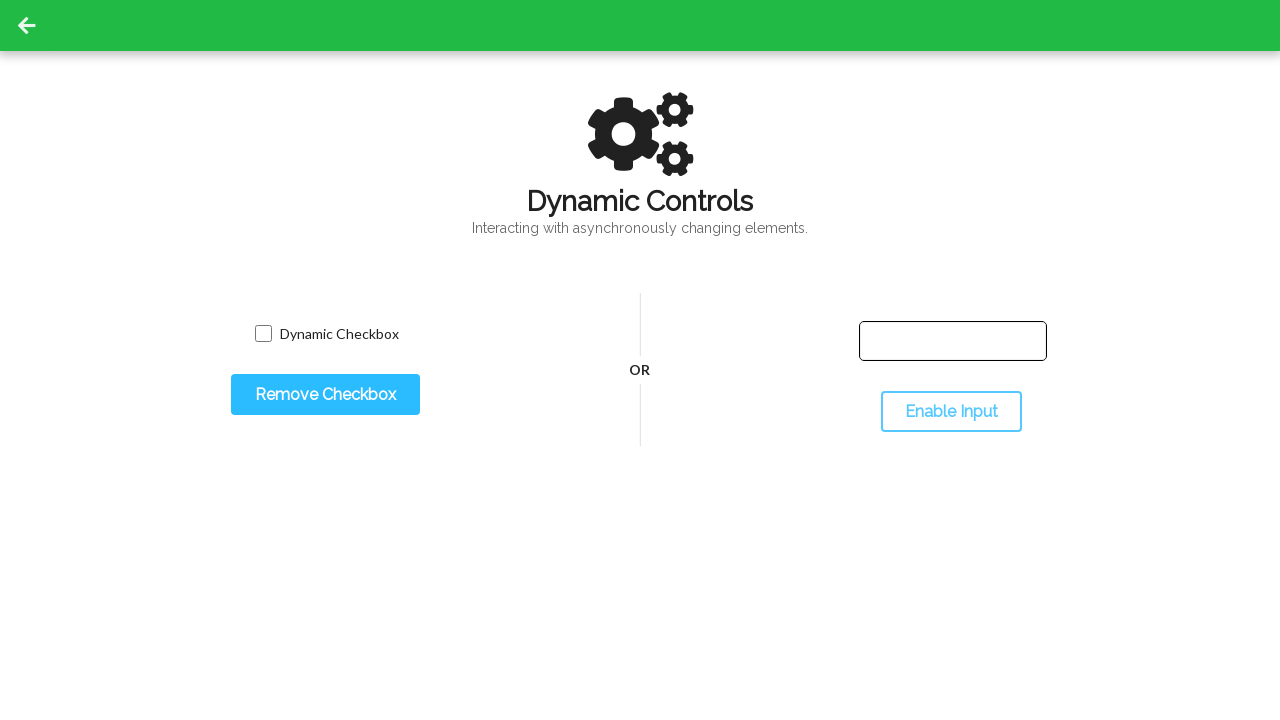

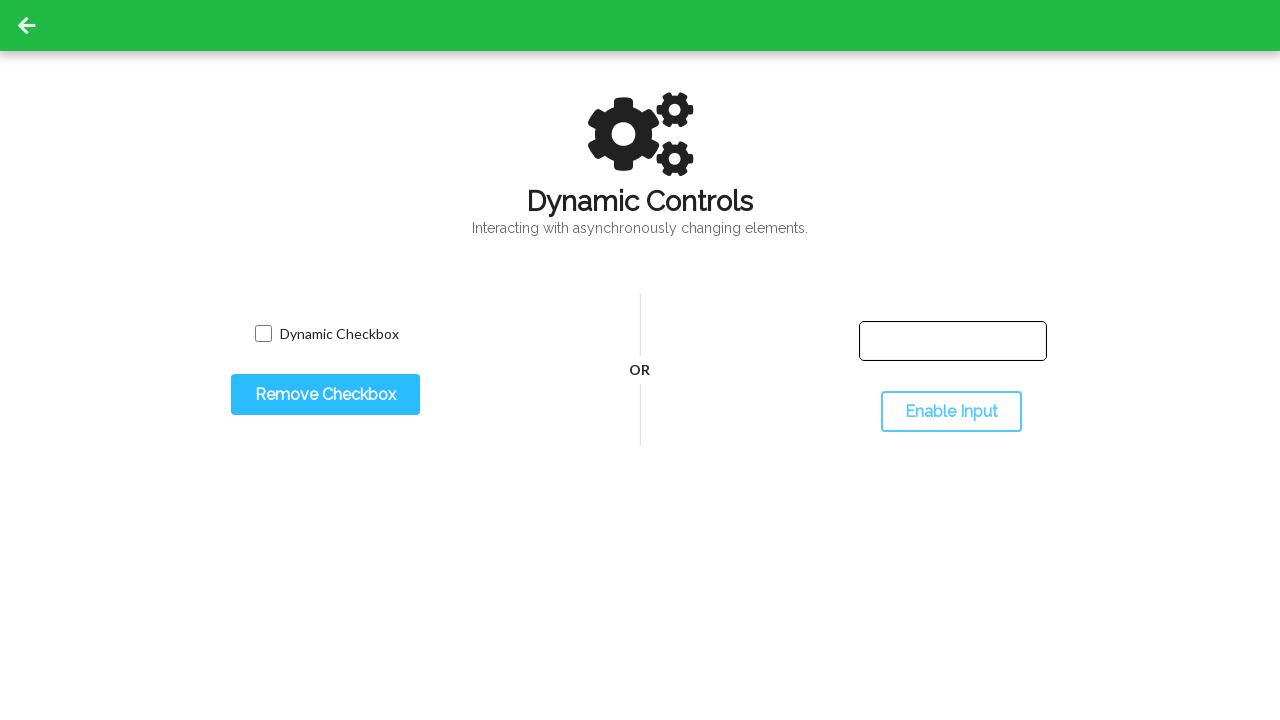